Tests basic navigation on the CIE Eventos Especiales website by navigating to the main page, then to a gallery section anchor, and back to the main page.

Starting URL: https://www.cieeventosespeciales.com.mx/

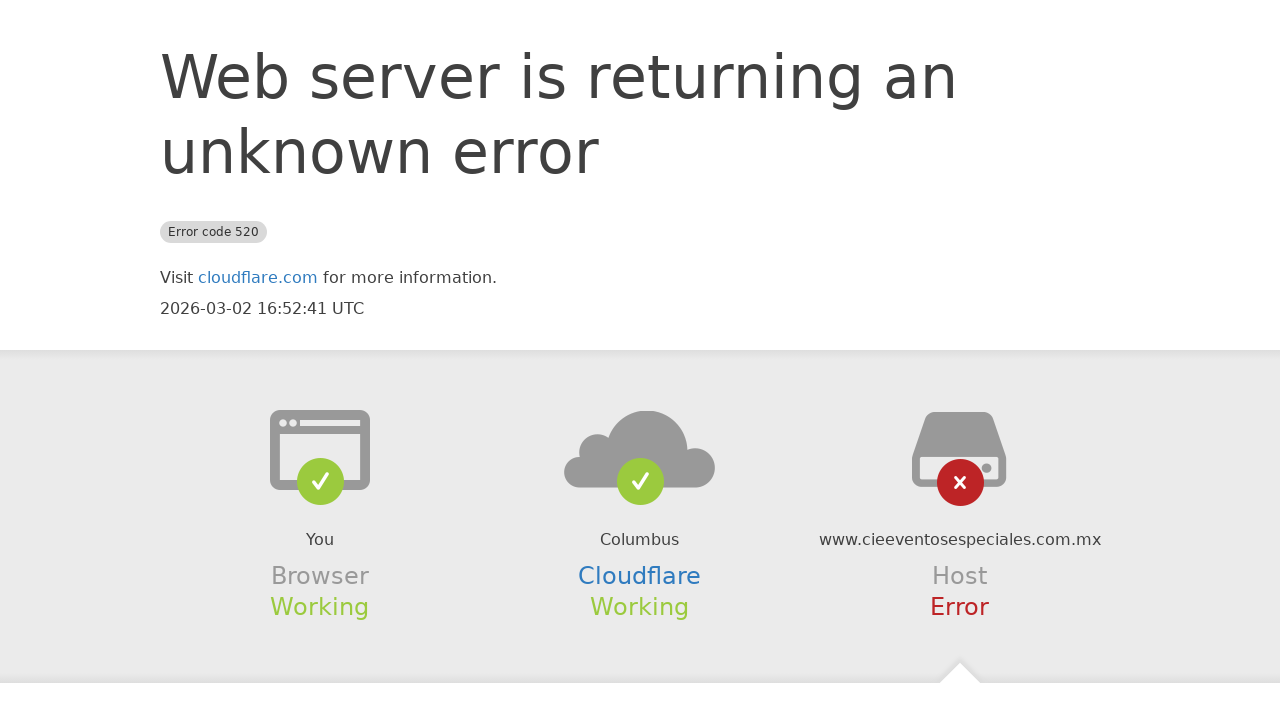

Navigated to main page of CIE Eventos Especiales website
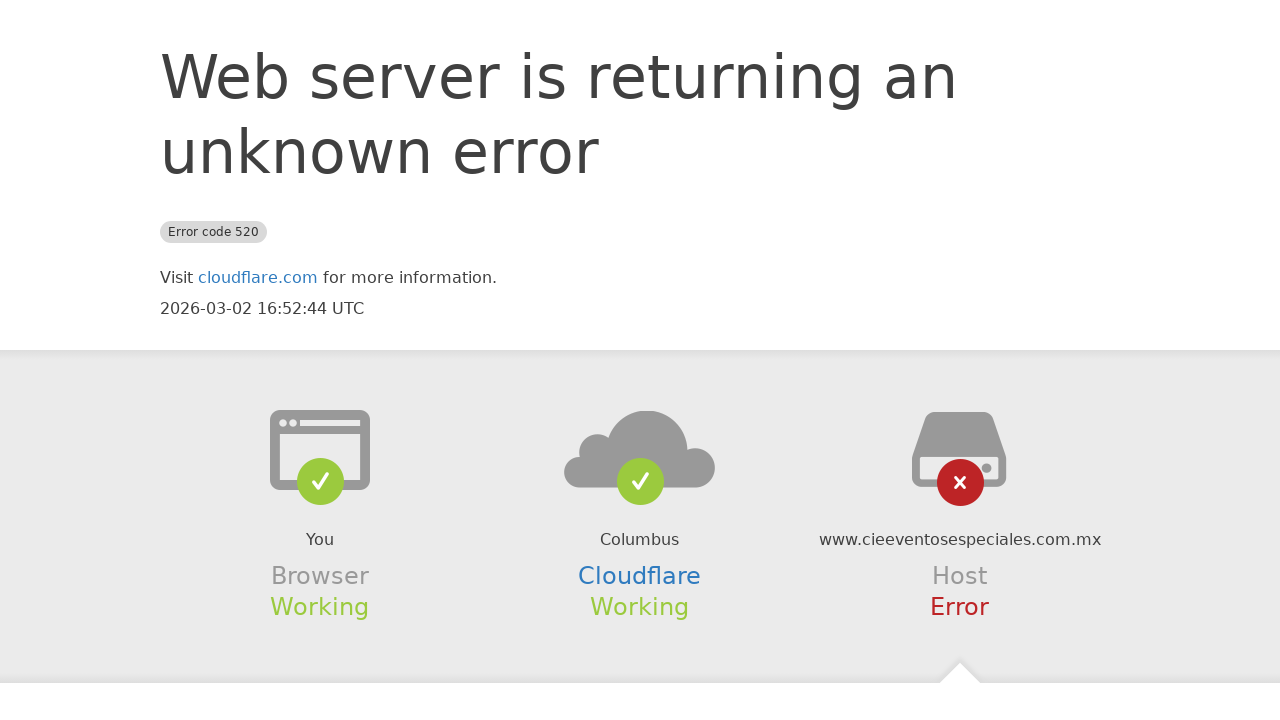

Navigated to gallery section anchor link
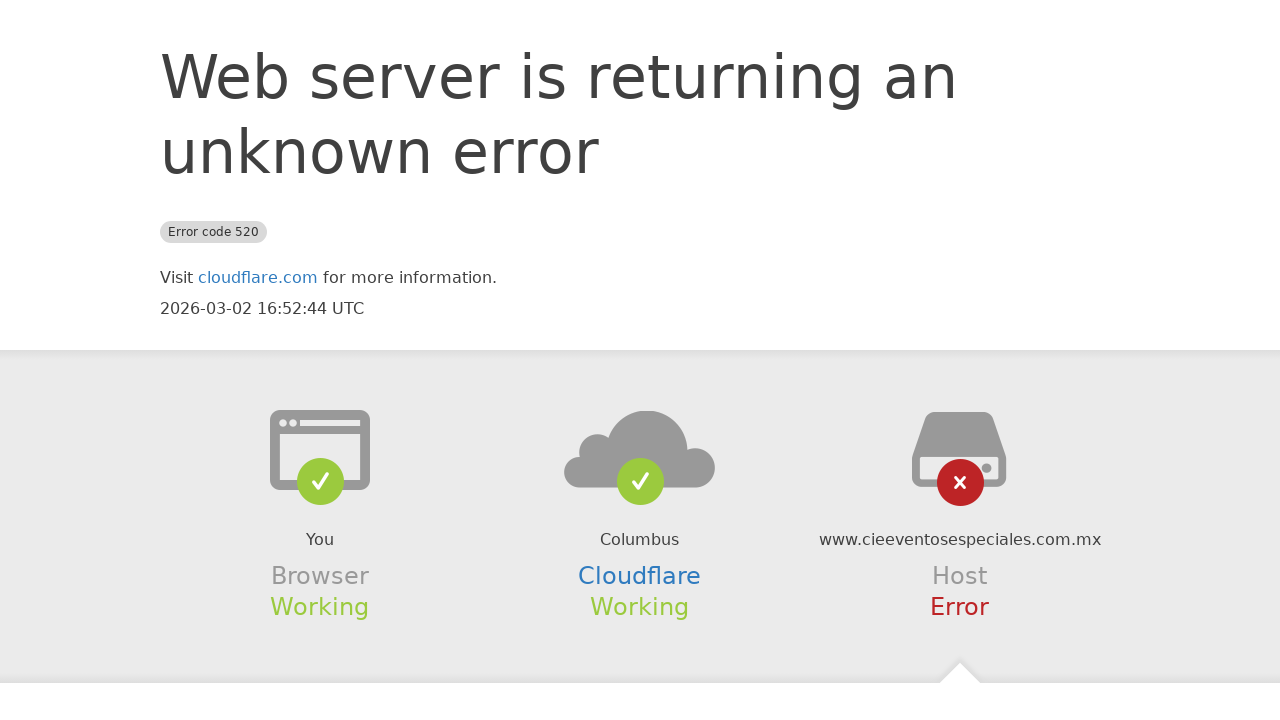

Navigated back to main page
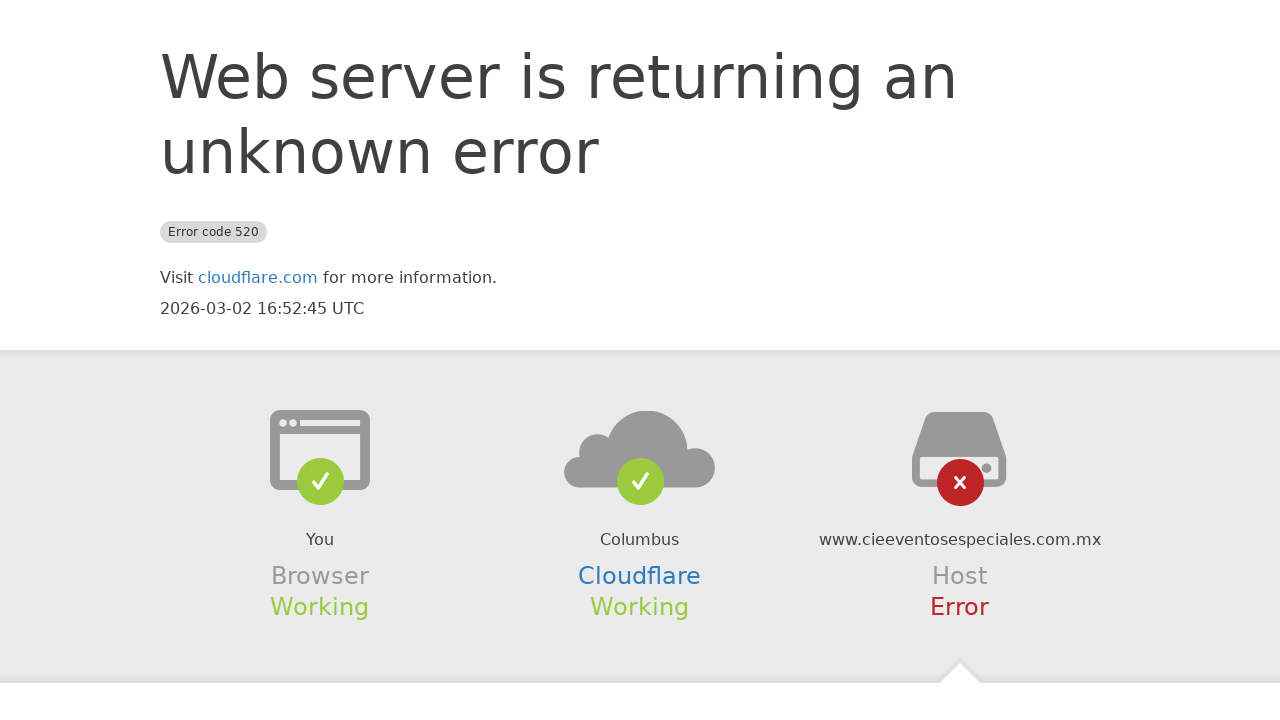

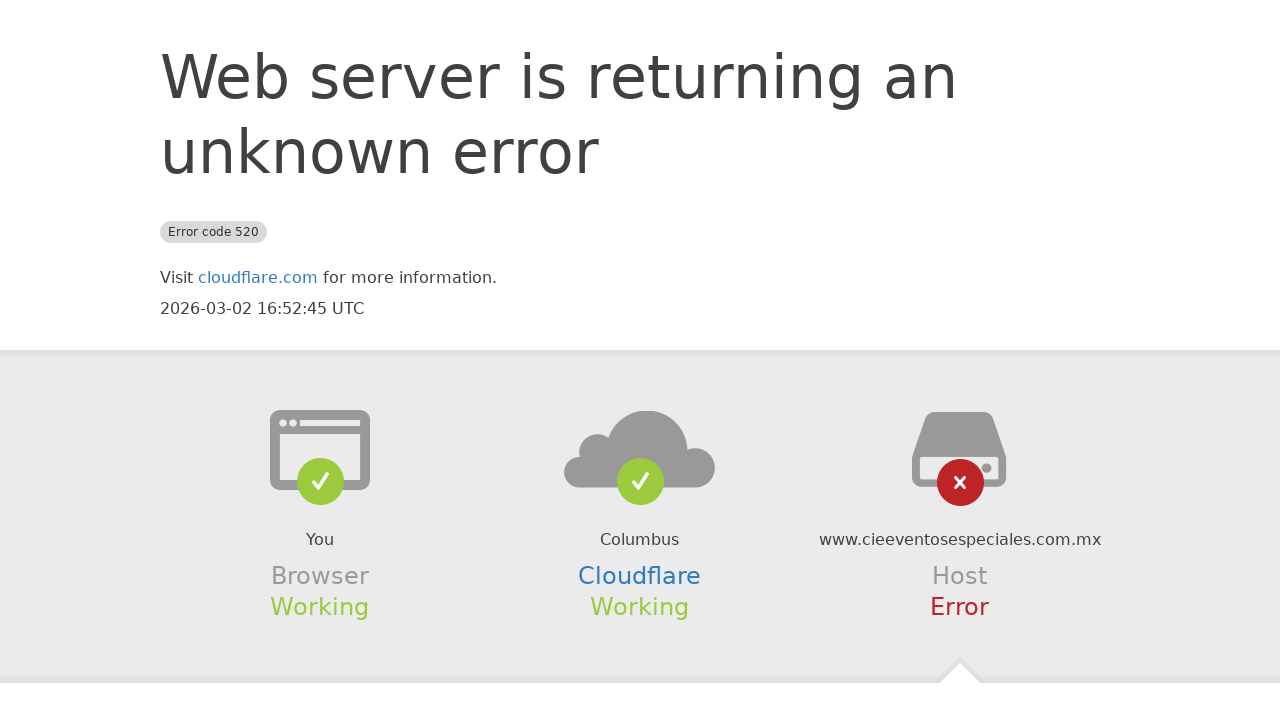